Tests incrementing an empty number input field using keyboard and verifying it becomes 1

Starting URL: https://the-internet.herokuapp.com/inputs

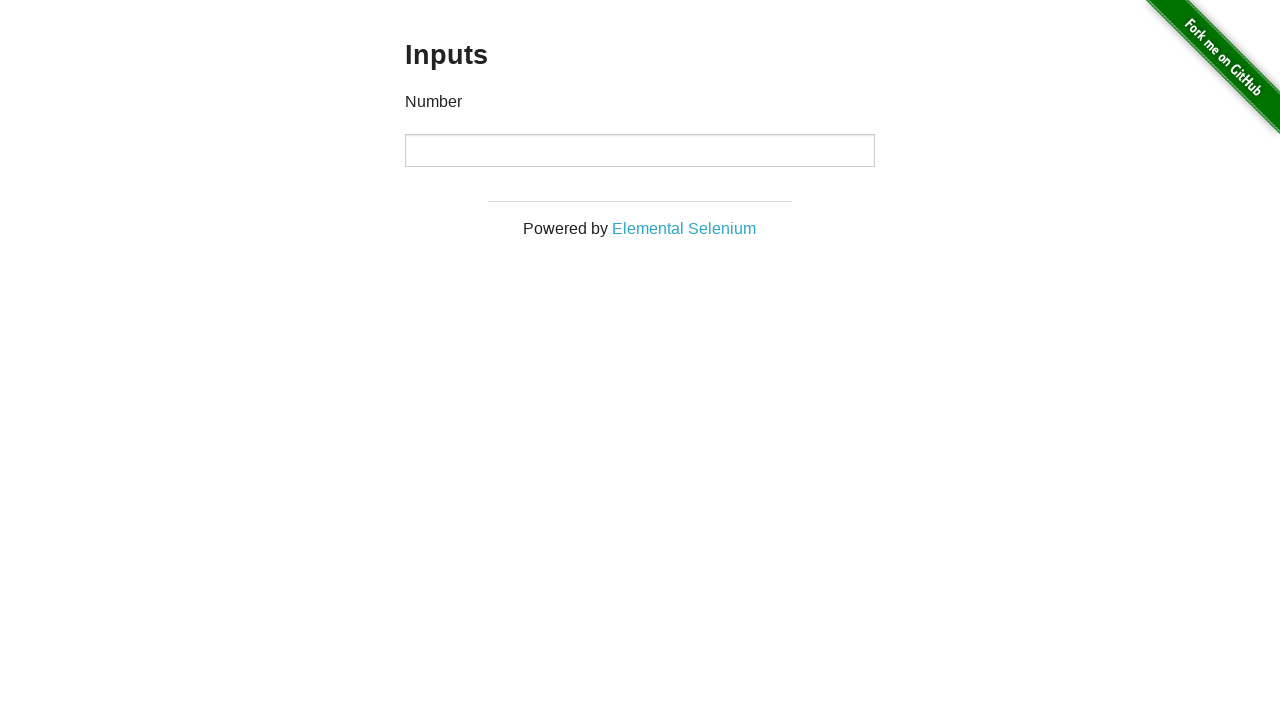

Clicked on the number input field to focus it at (640, 150) on input[type='number']
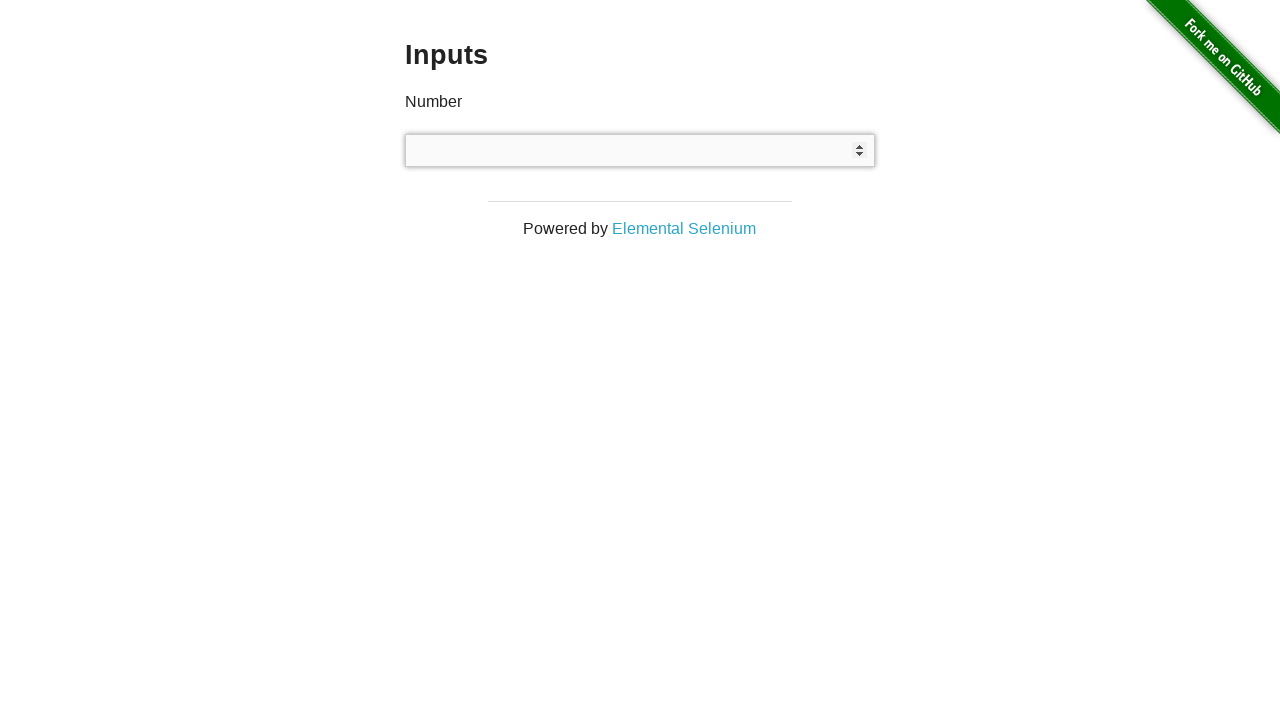

Pressed ArrowUp key to increment the number input value on input[type='number']
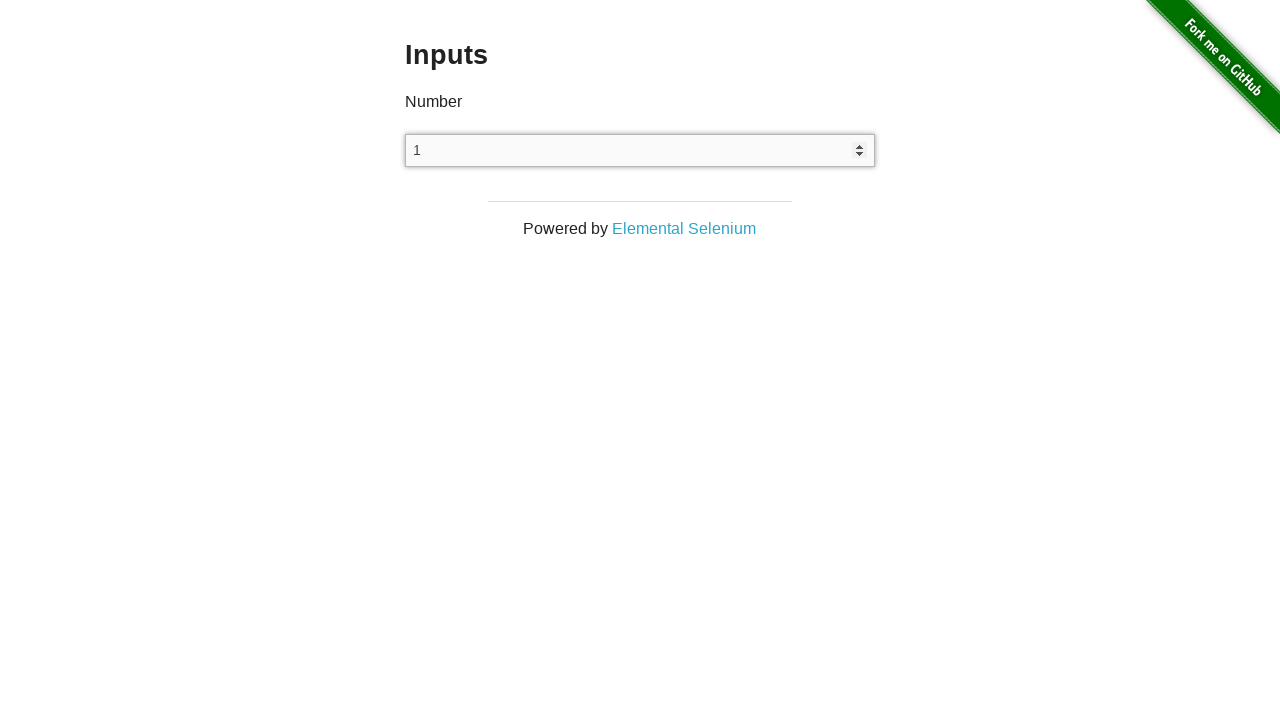

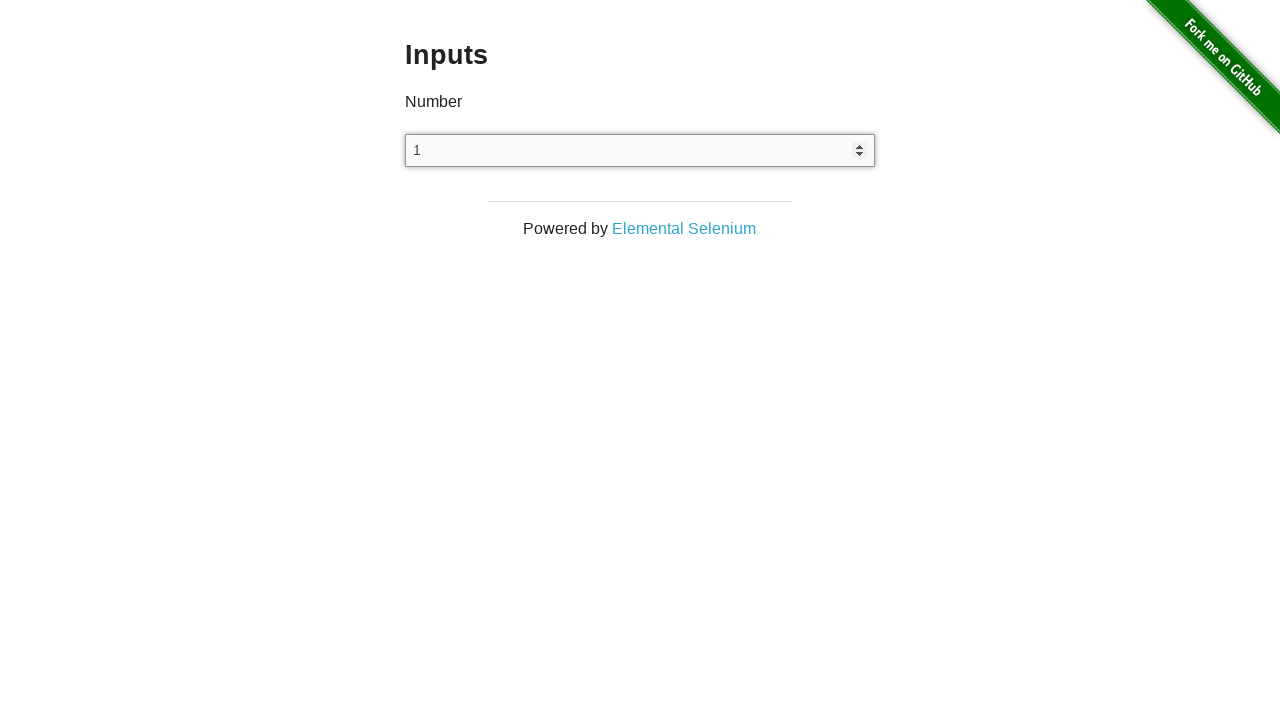